Tests clicking the "Tax" navigation link on the EasyCalculation website homepage

Starting URL: https://www.easycalculation.com/

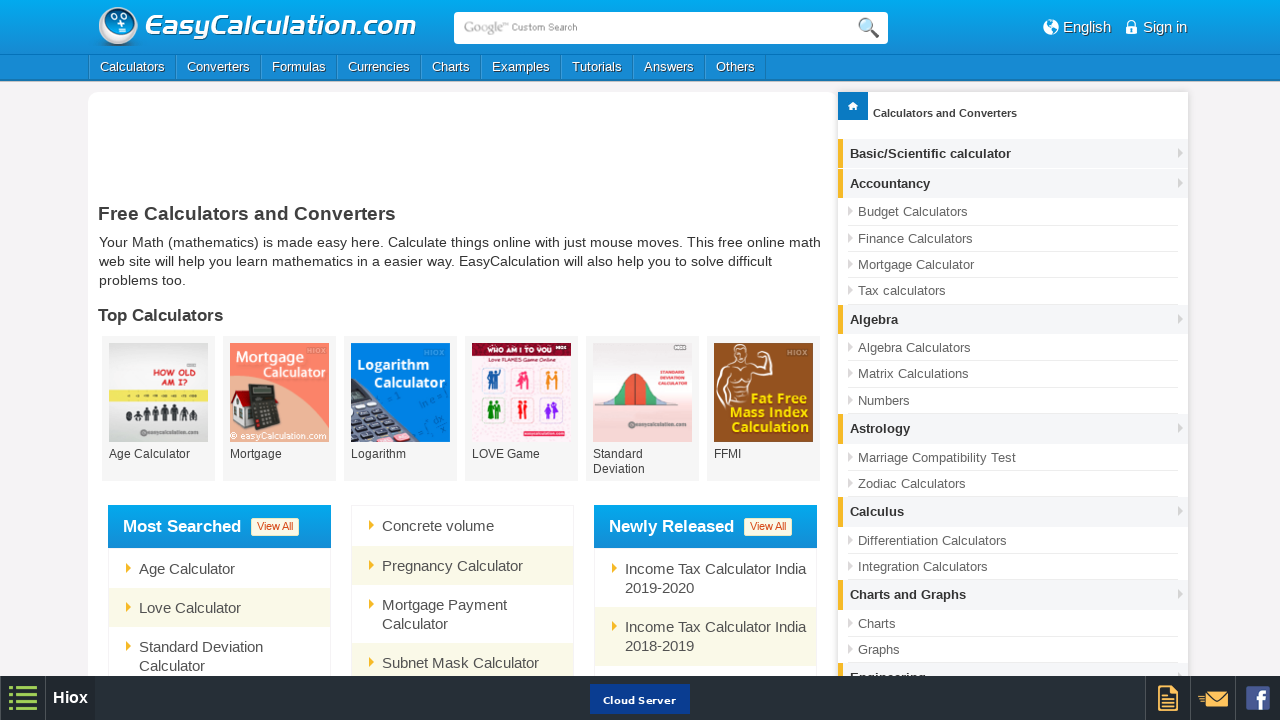

Clicked the Tax navigation link on EasyCalculation homepage at (1012, 291) on a[href='//www.easycalculation.com/tax/tax.php']
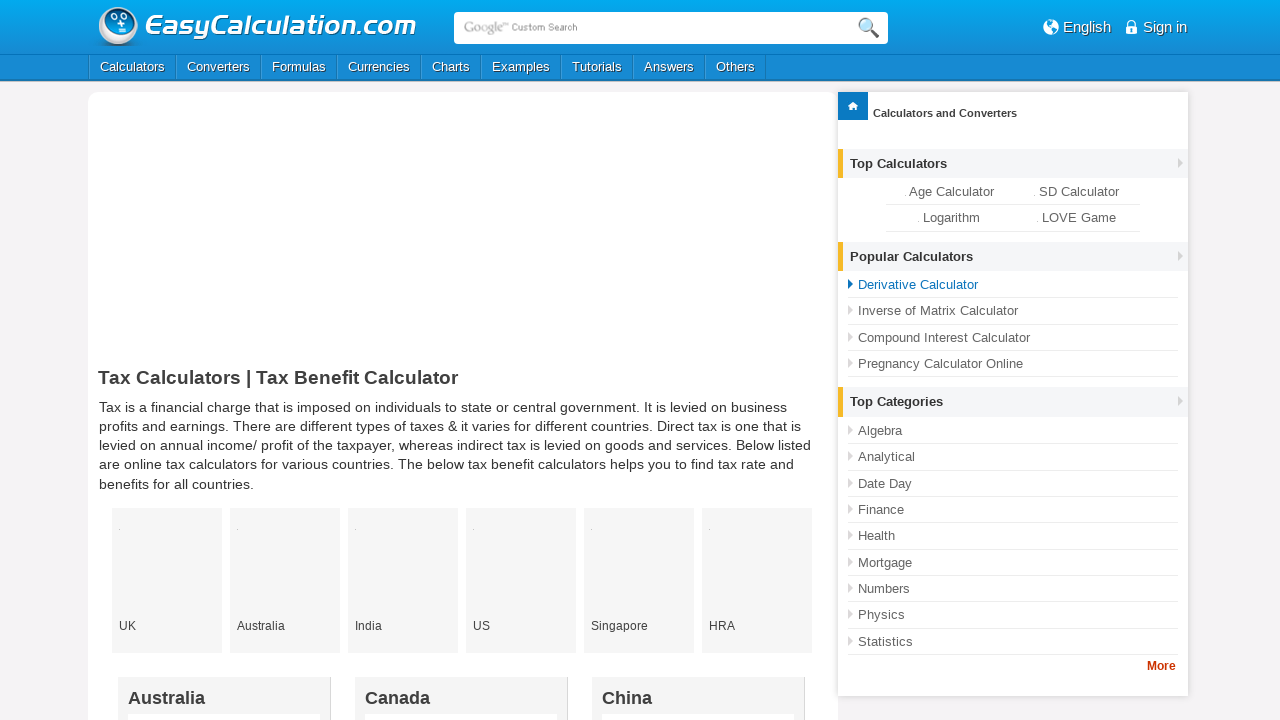

Tax page loaded and network became idle
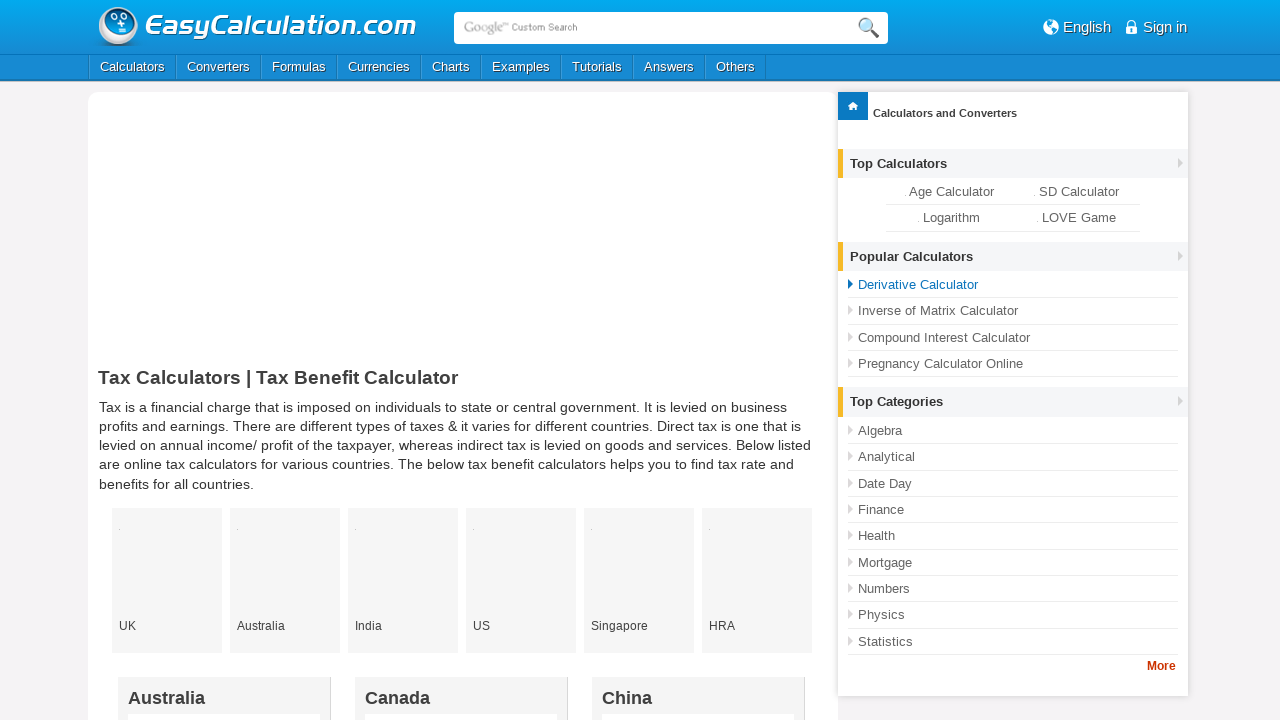

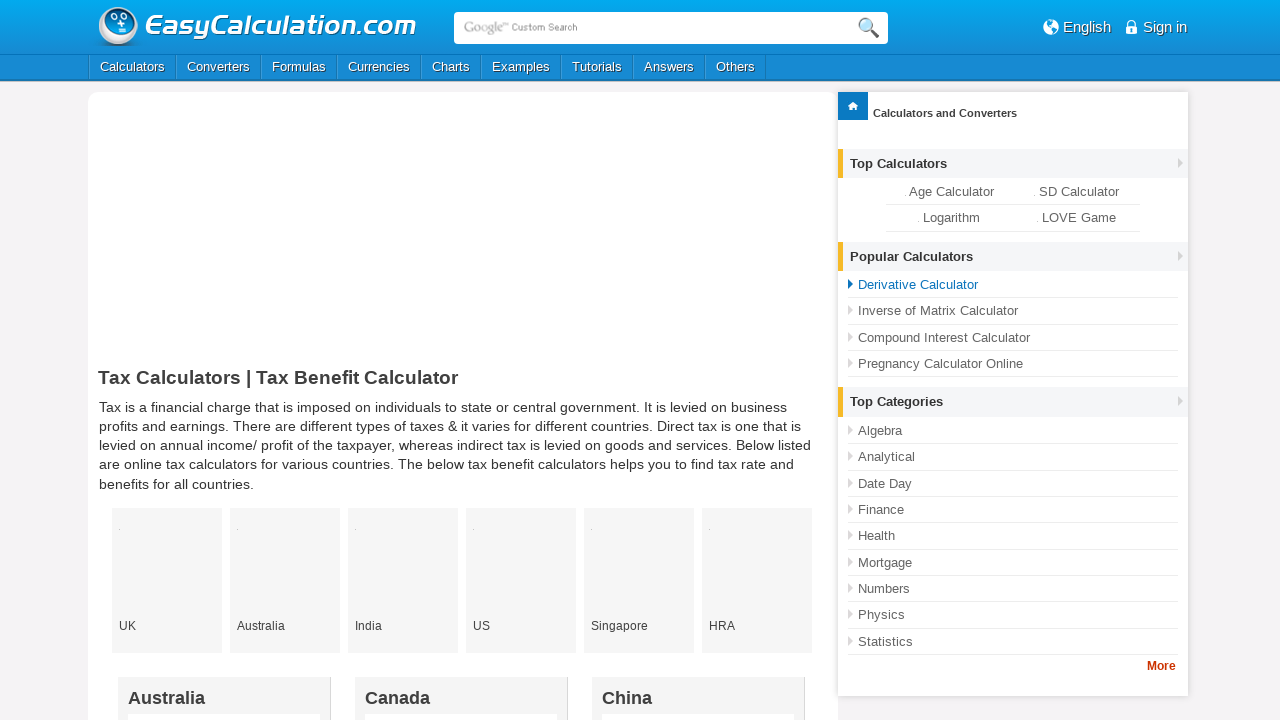